Tests various link types on the DemoQA links page by clicking different links and verifying the response is displayed

Starting URL: https://demoqa.com/links

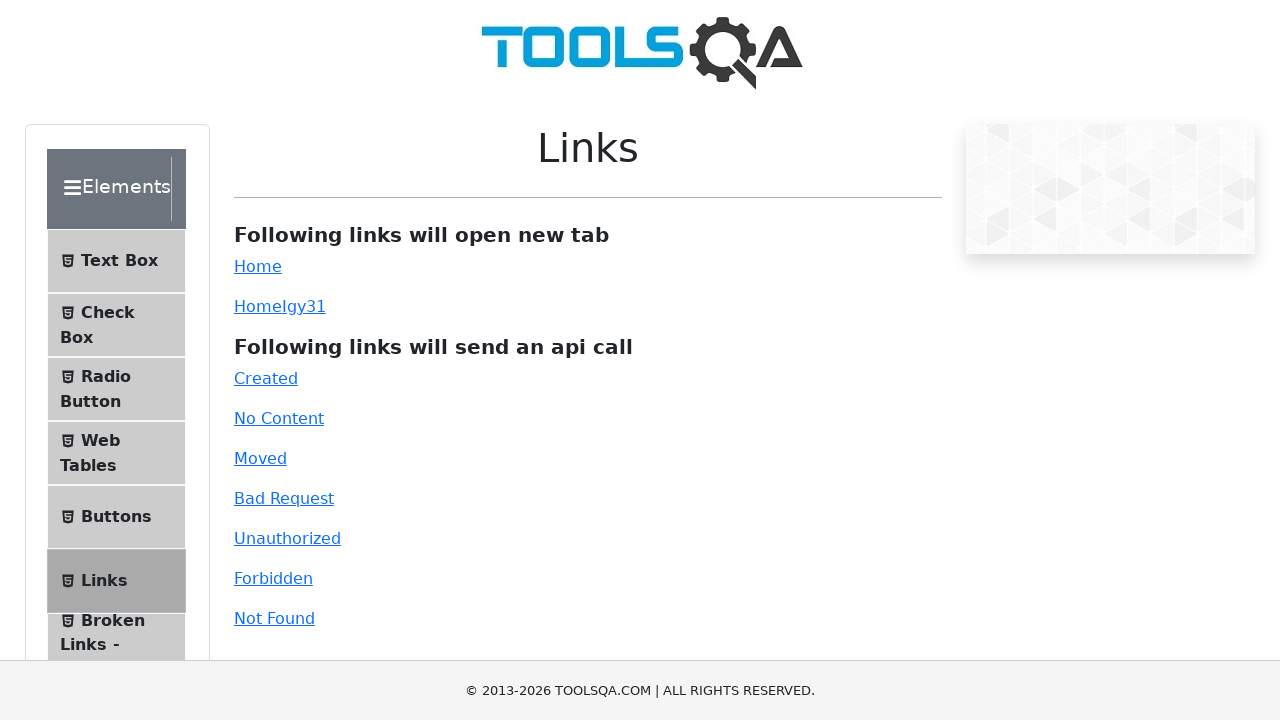

Clicked 'Created' link at (266, 378) on #created
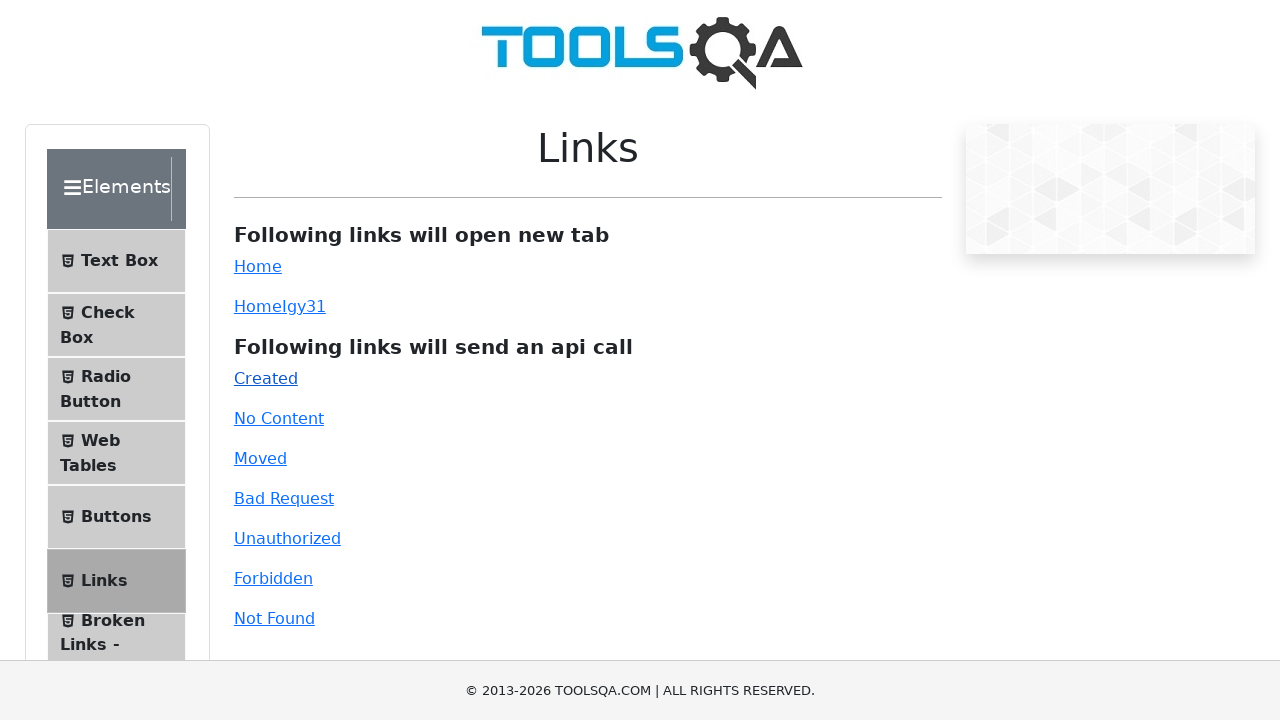

Verified response displayed for 'Created' link
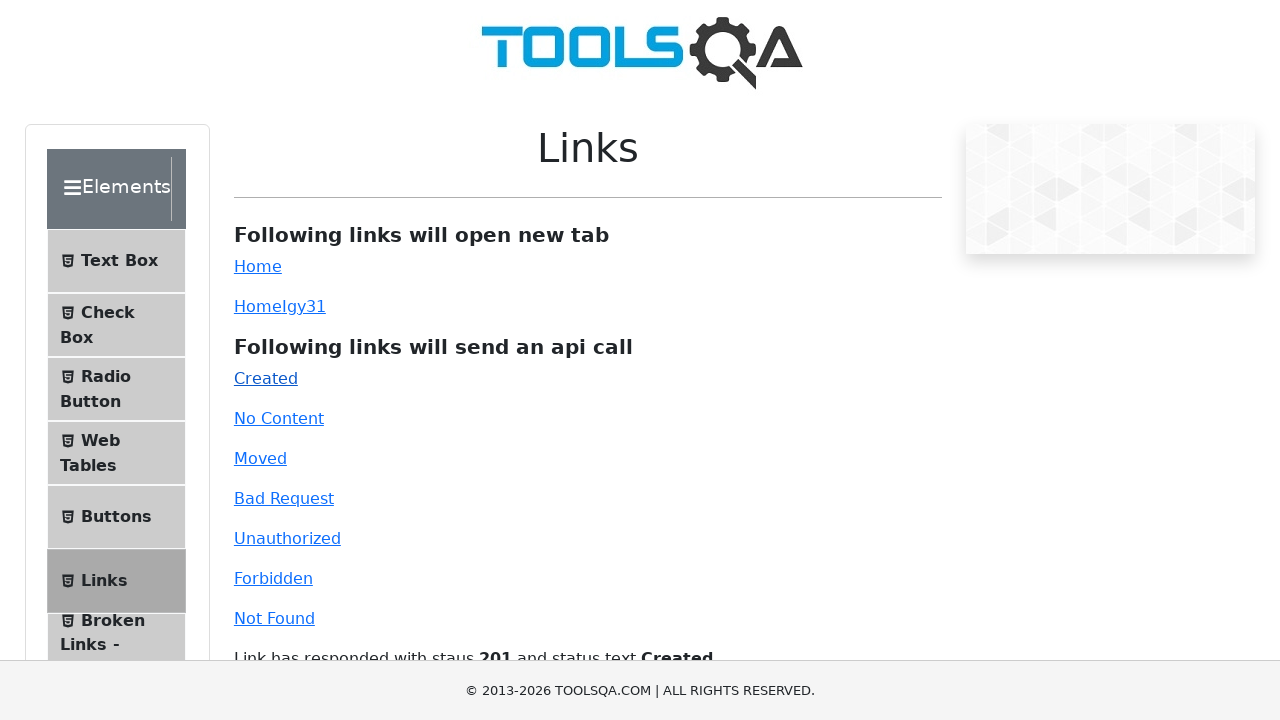

Clicked 'No Content' link at (279, 418) on #no-content
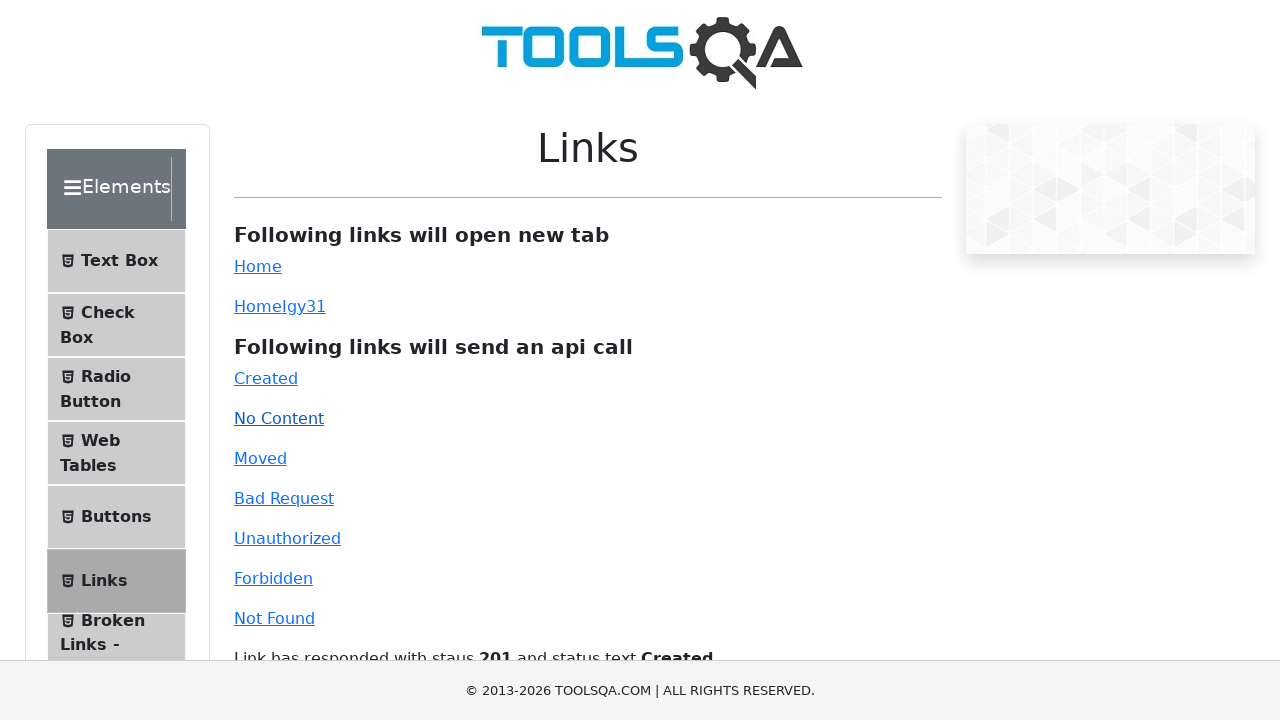

Verified response displayed for 'No Content' link
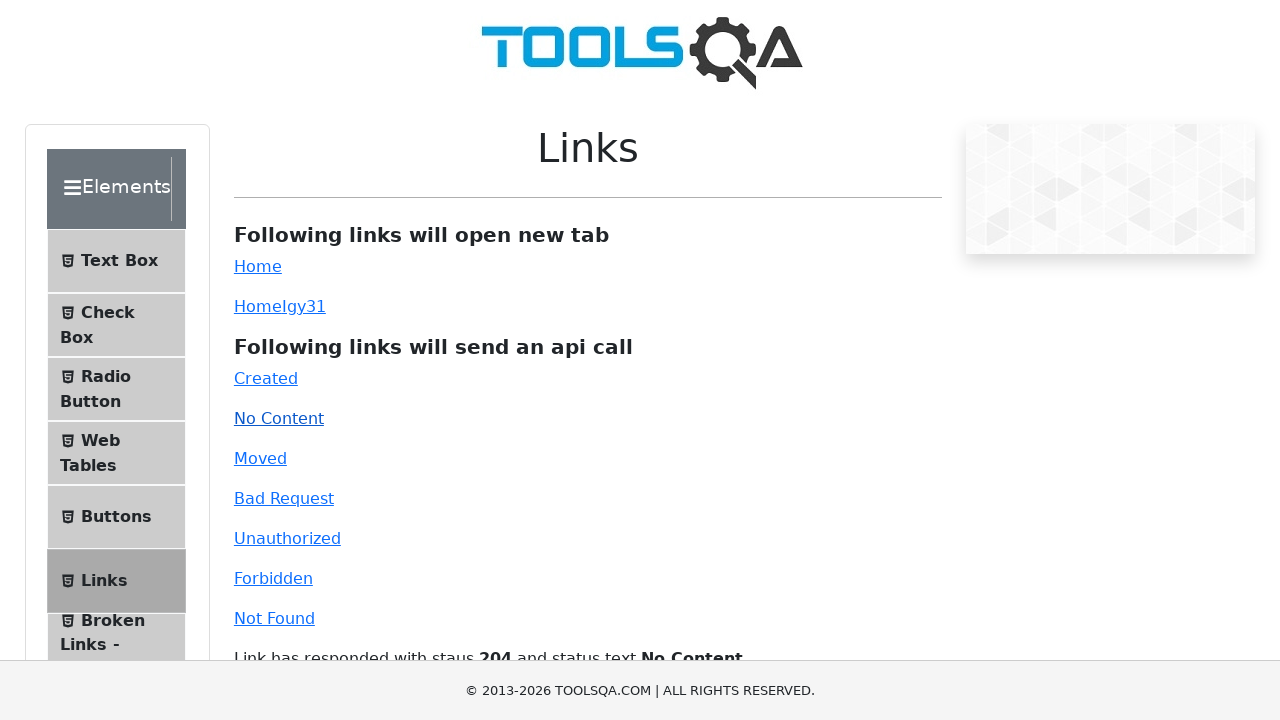

Clicked 'Moved' link at (260, 458) on #moved
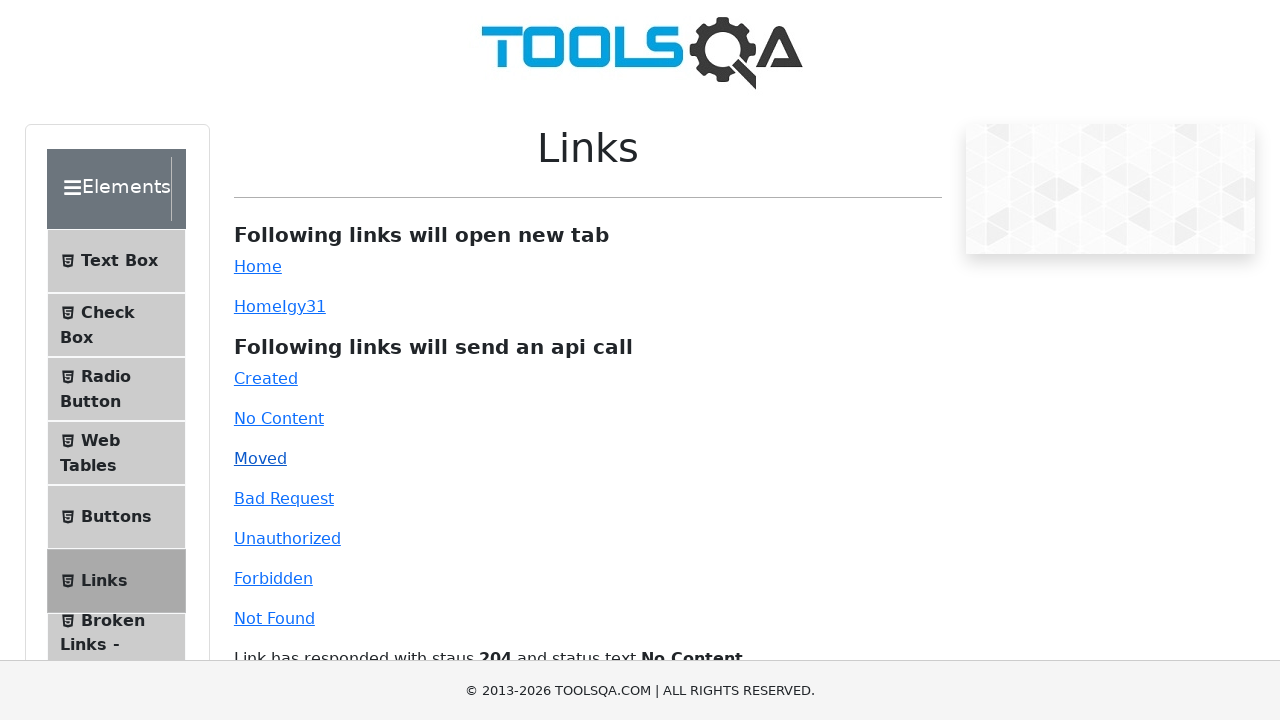

Verified response displayed for 'Moved' link
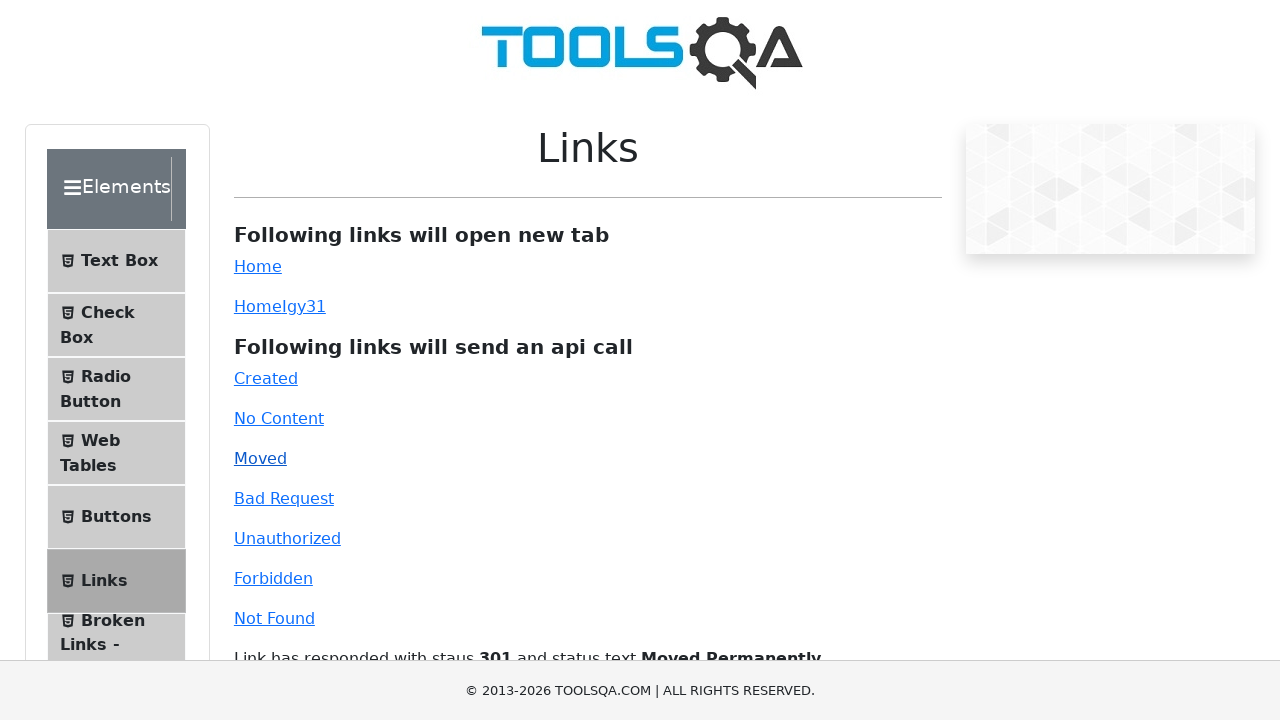

Clicked 'Bad Request' link at (284, 498) on #bad-request
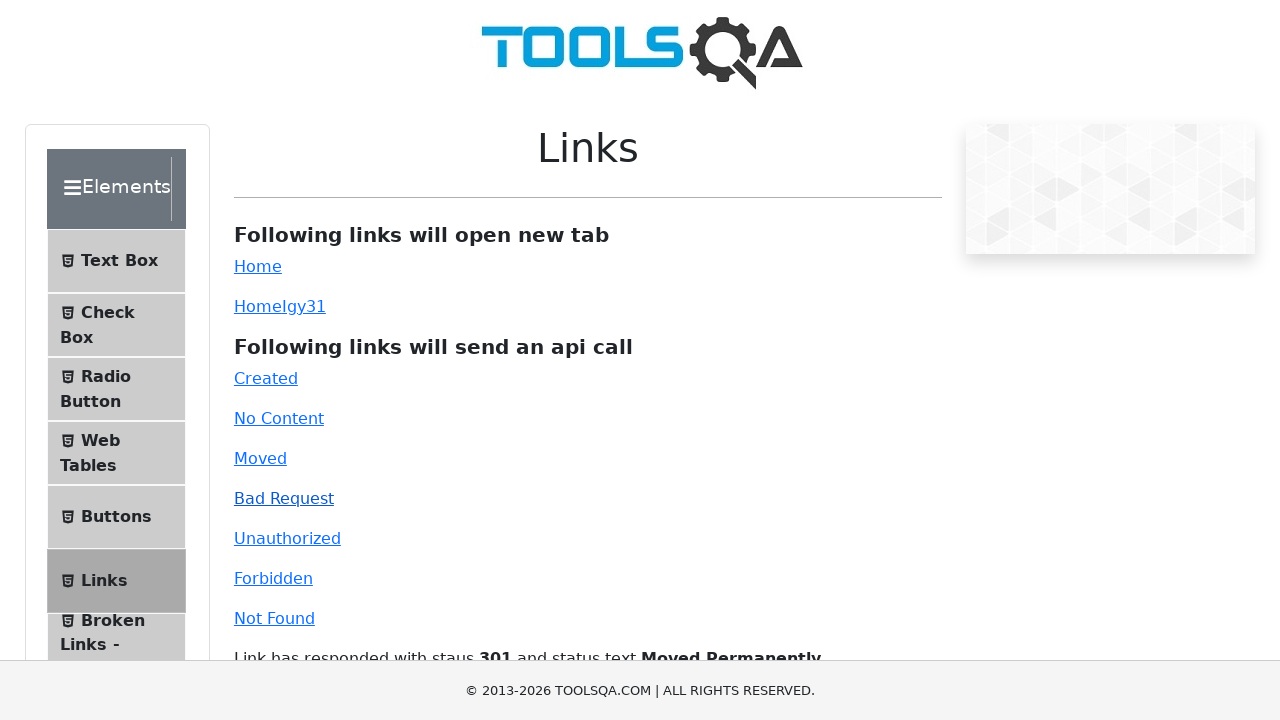

Verified response displayed for 'Bad Request' link
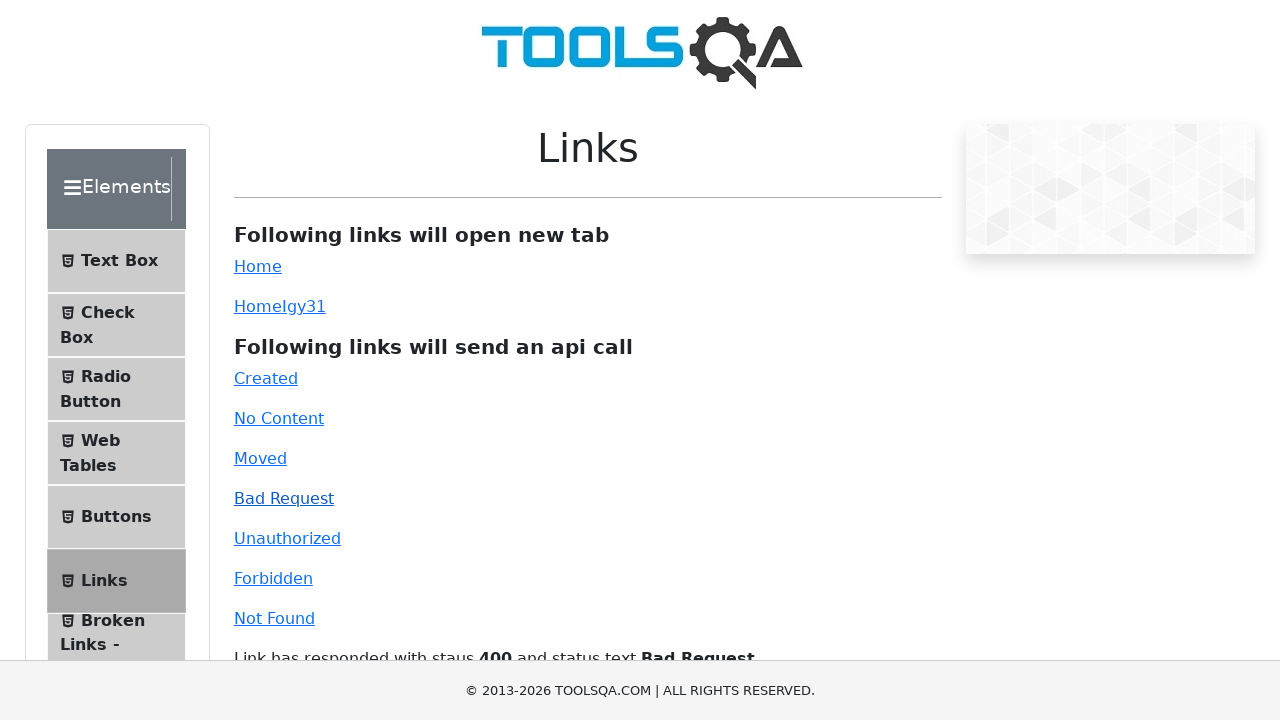

Clicked 'Unauthorized' link at (287, 538) on #unauthorized
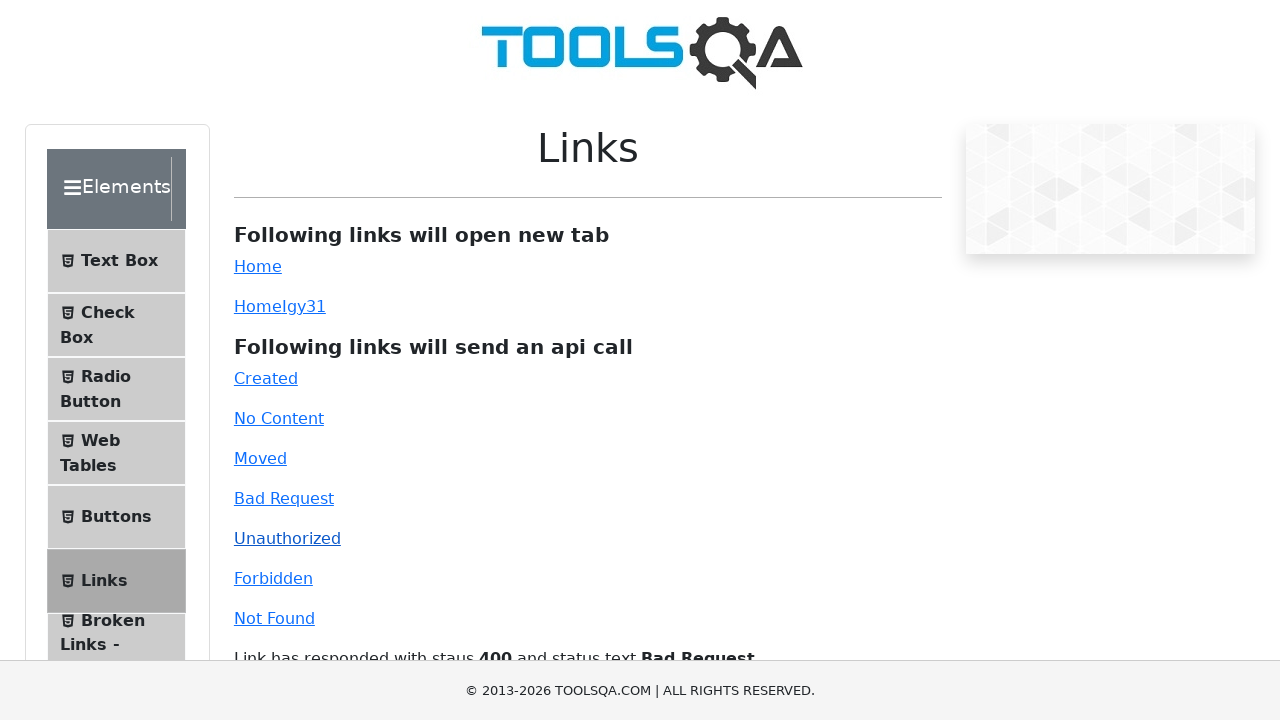

Verified response displayed for 'Unauthorized' link
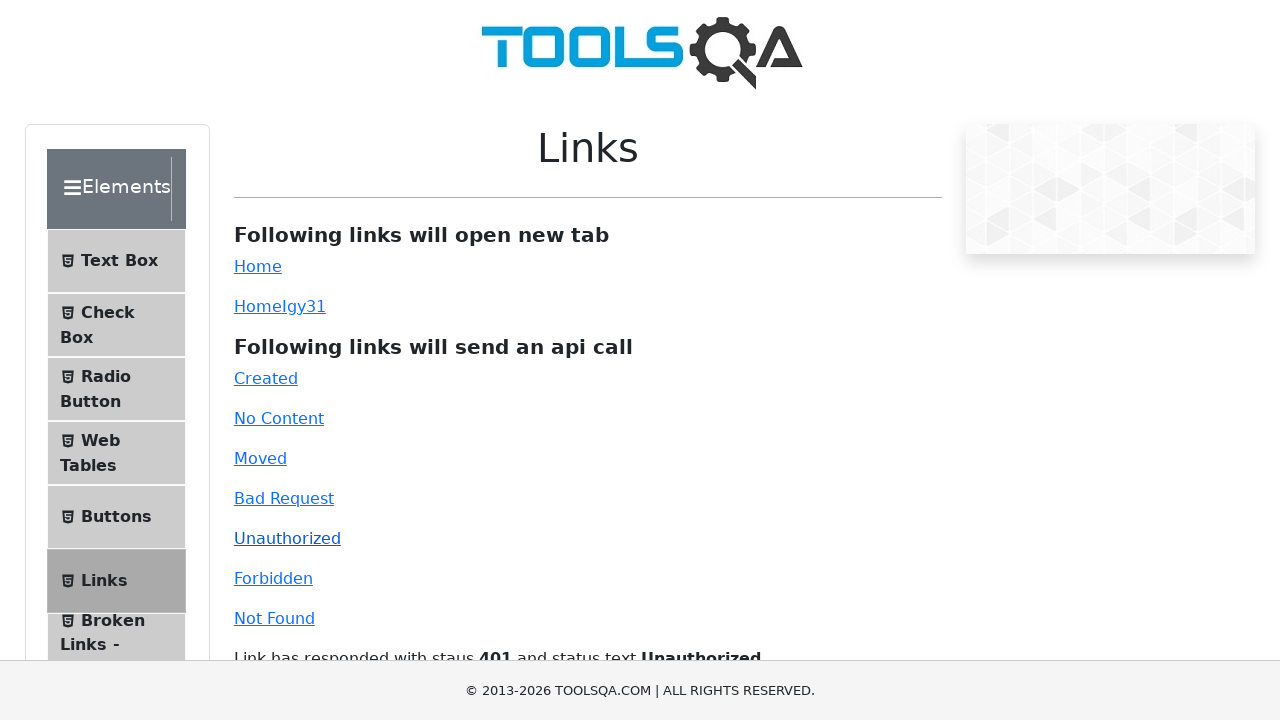

Clicked 'Forbidden' link at (273, 578) on #forbidden
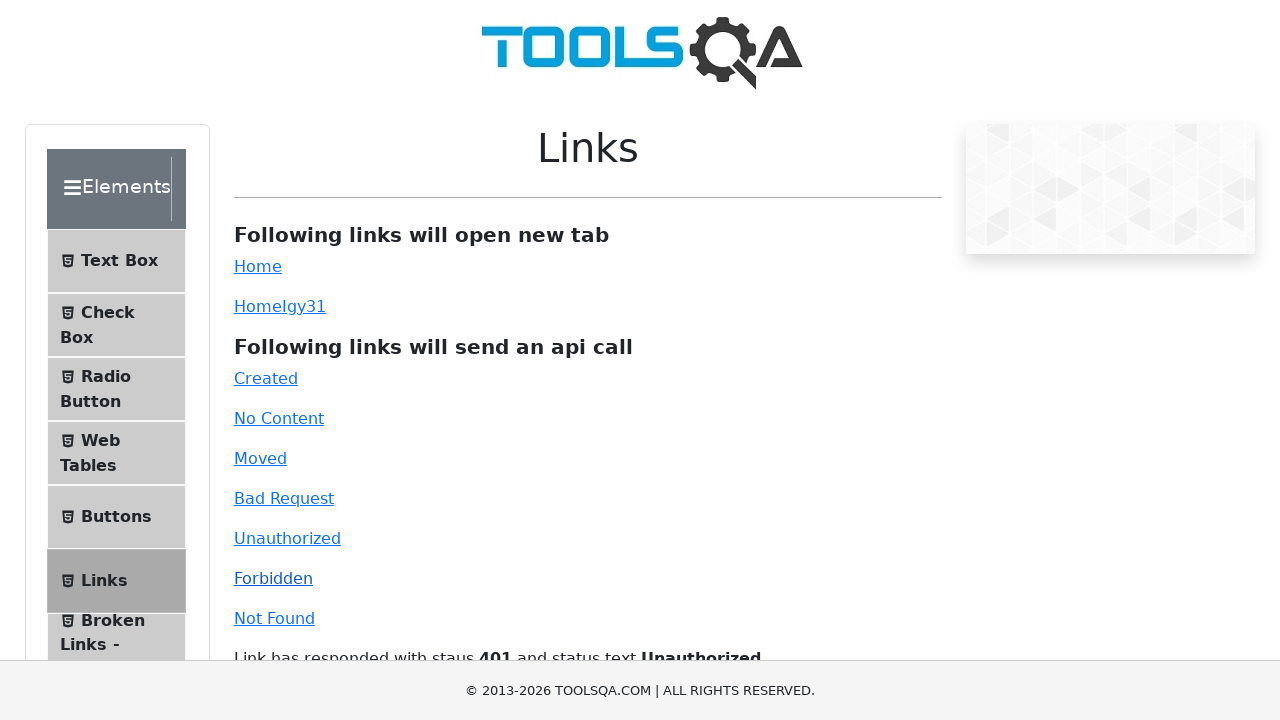

Verified response displayed for 'Forbidden' link
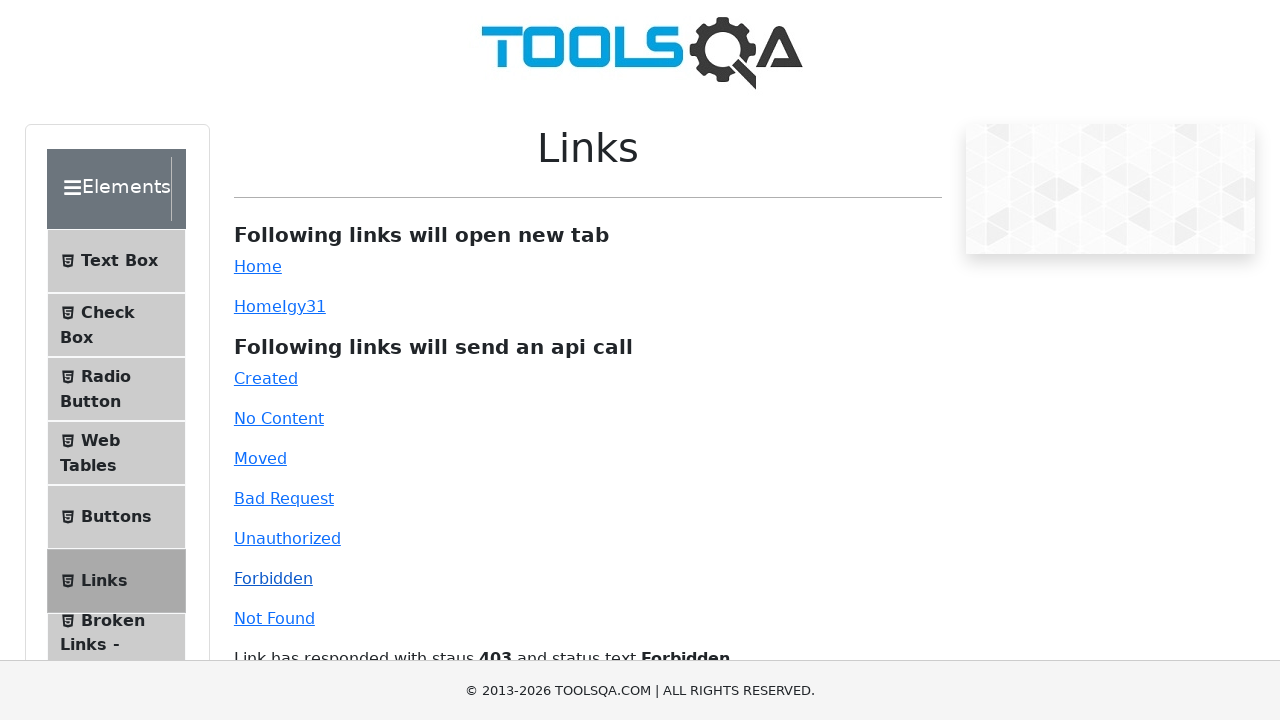

Clicked 'Not Found' link at (274, 618) on #invalid-url
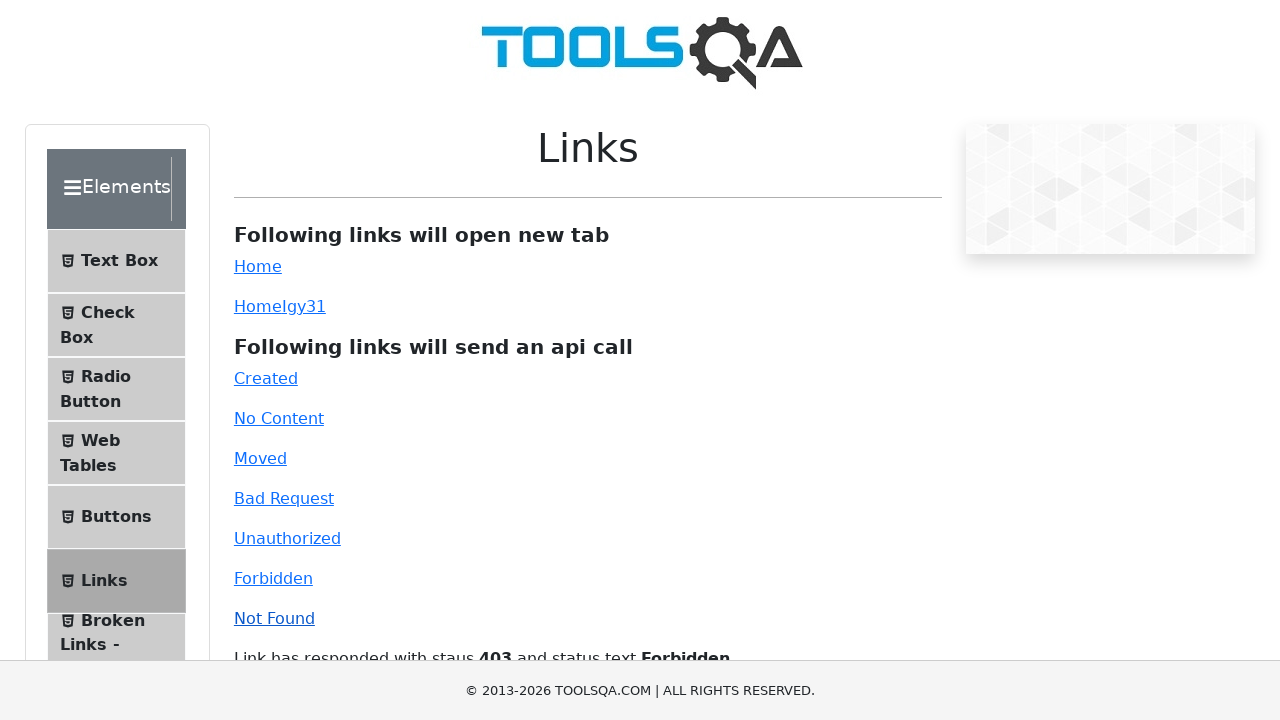

Verified response displayed for 'Not Found' link
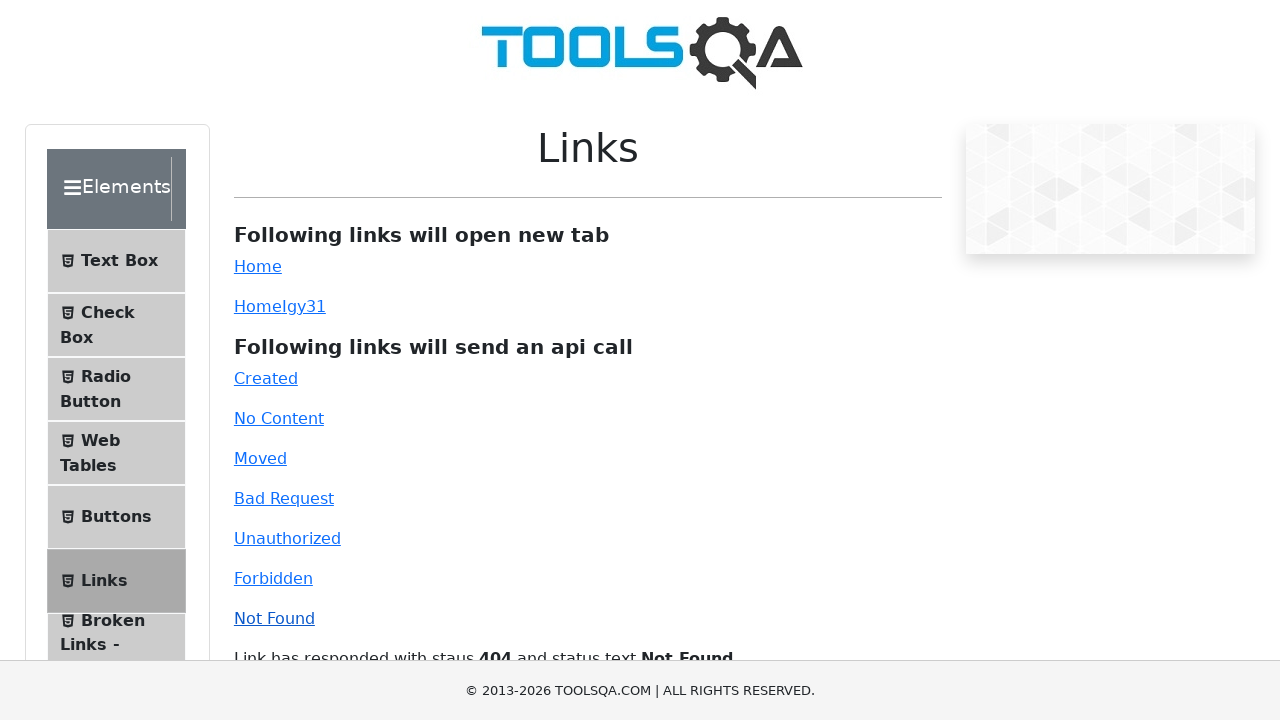

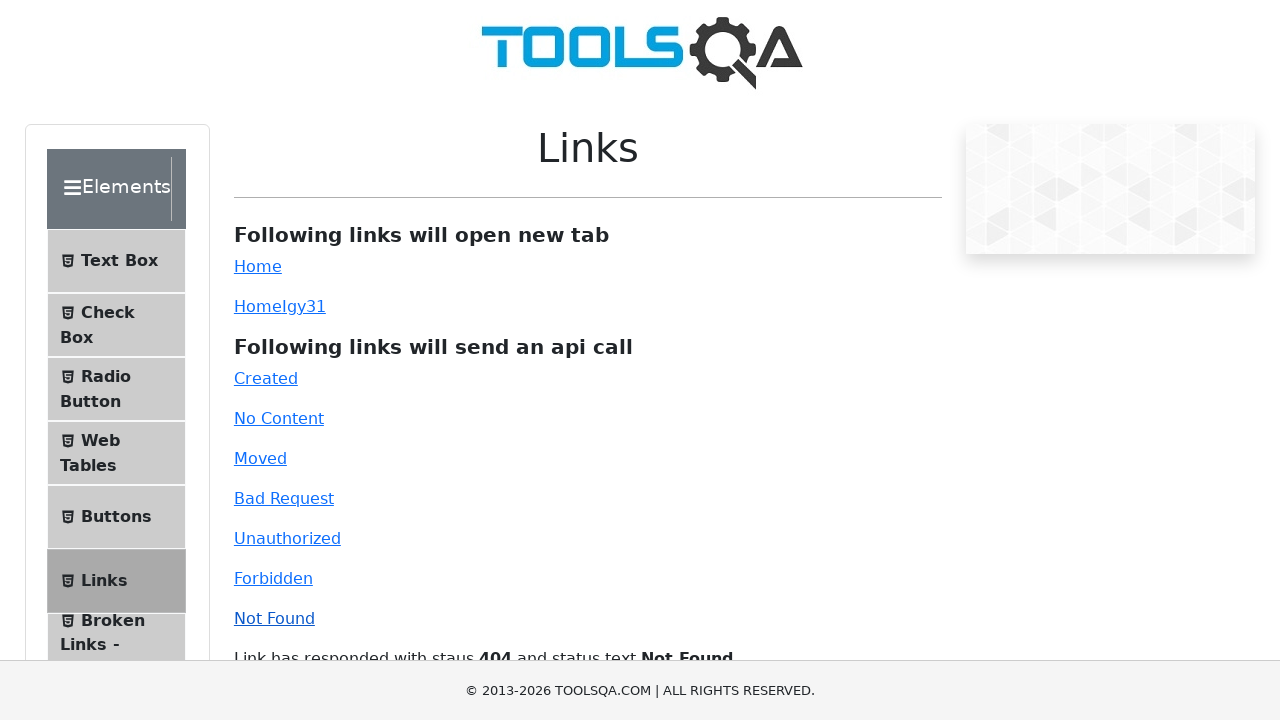